Tests the BOJA (Boletín Oficial de la Junta de Andalucía) search functionality by entering a search query, configuring advanced search options including sorting by date in descending order, and submitting the search.

Starting URL: https://www.juntadeandalucia.es/eboja/buscador/

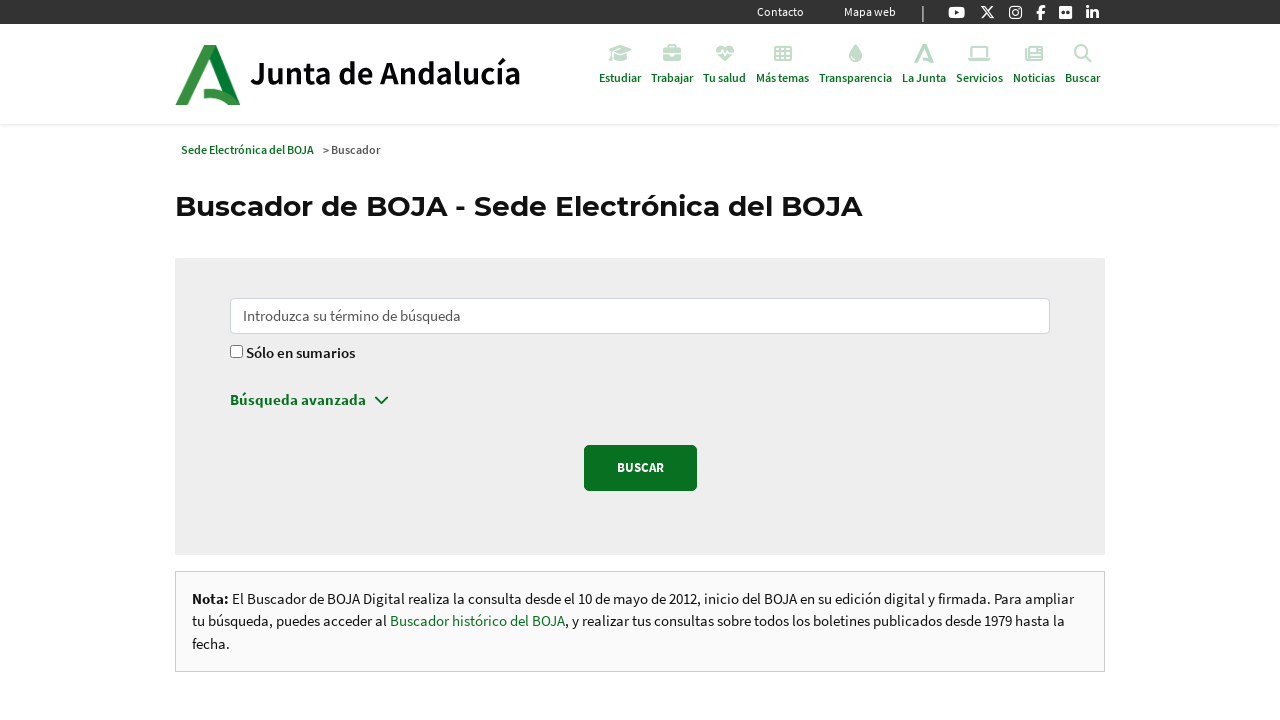

Filled search bar with query 'ingeniero/a de caminos' on #q
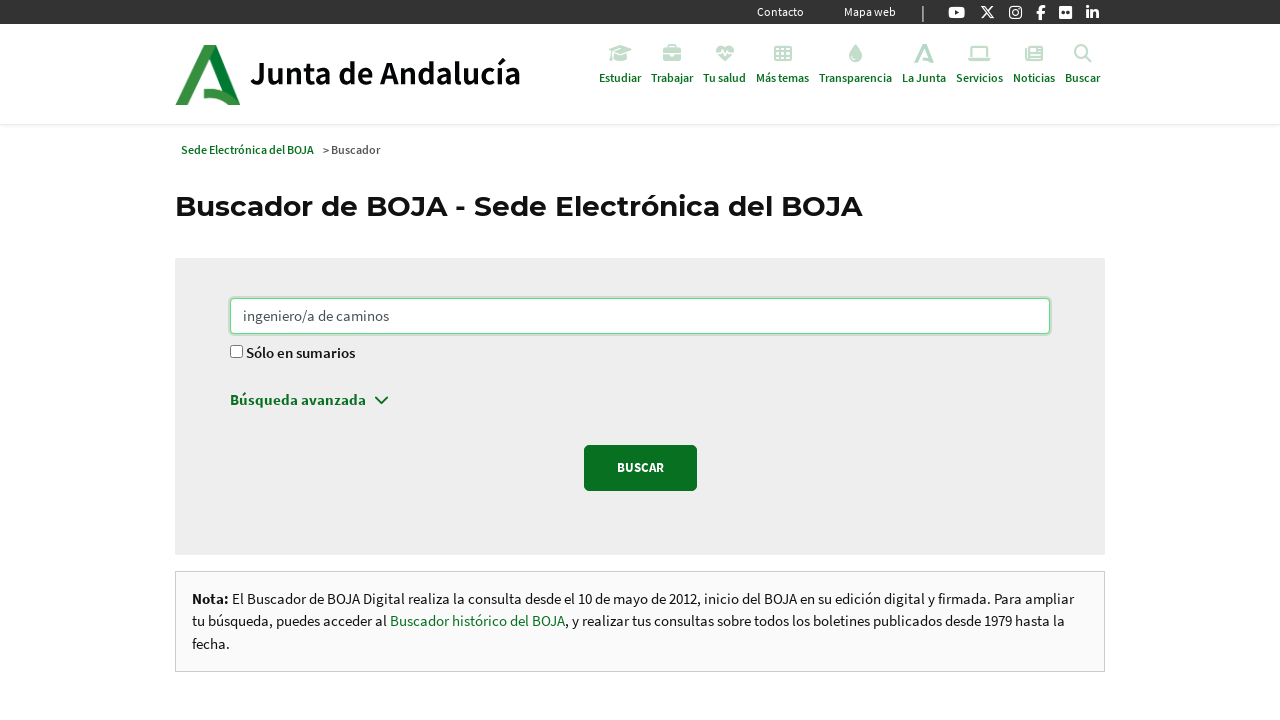

Clicked advanced search button at (640, 405) on .pl-0
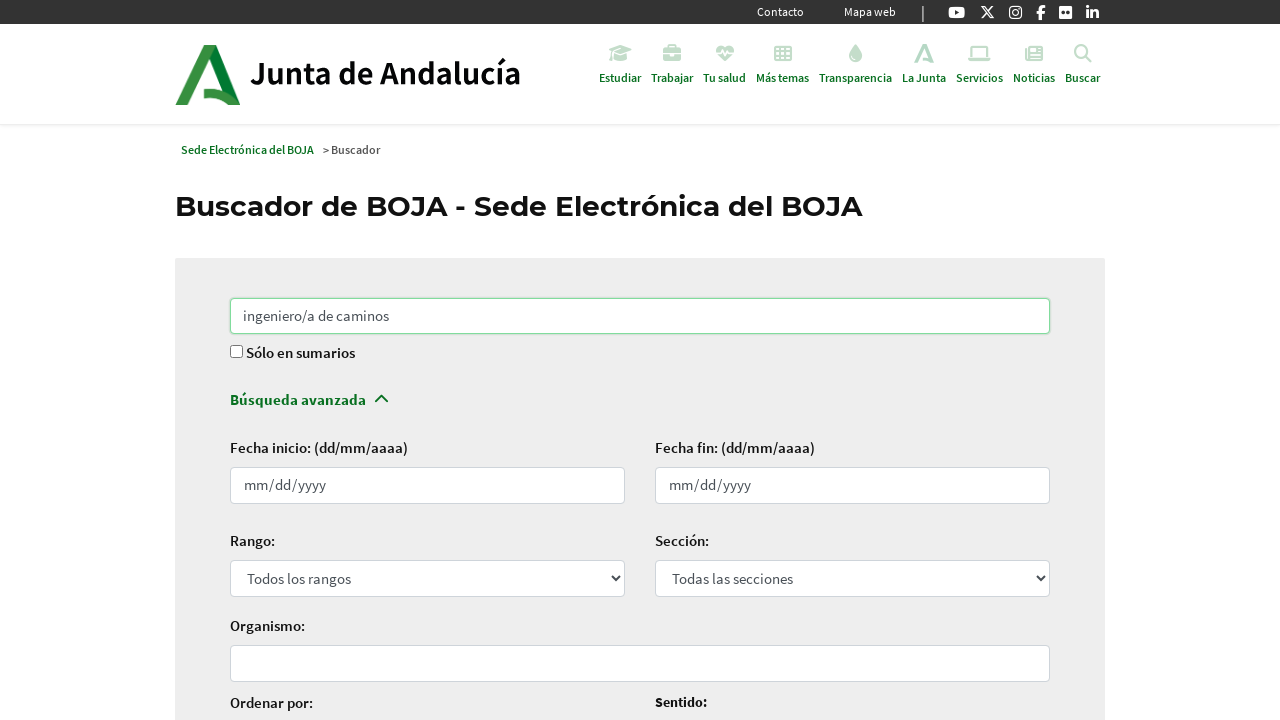

Selected sorting option by normalized BOJA date on #ordenacion
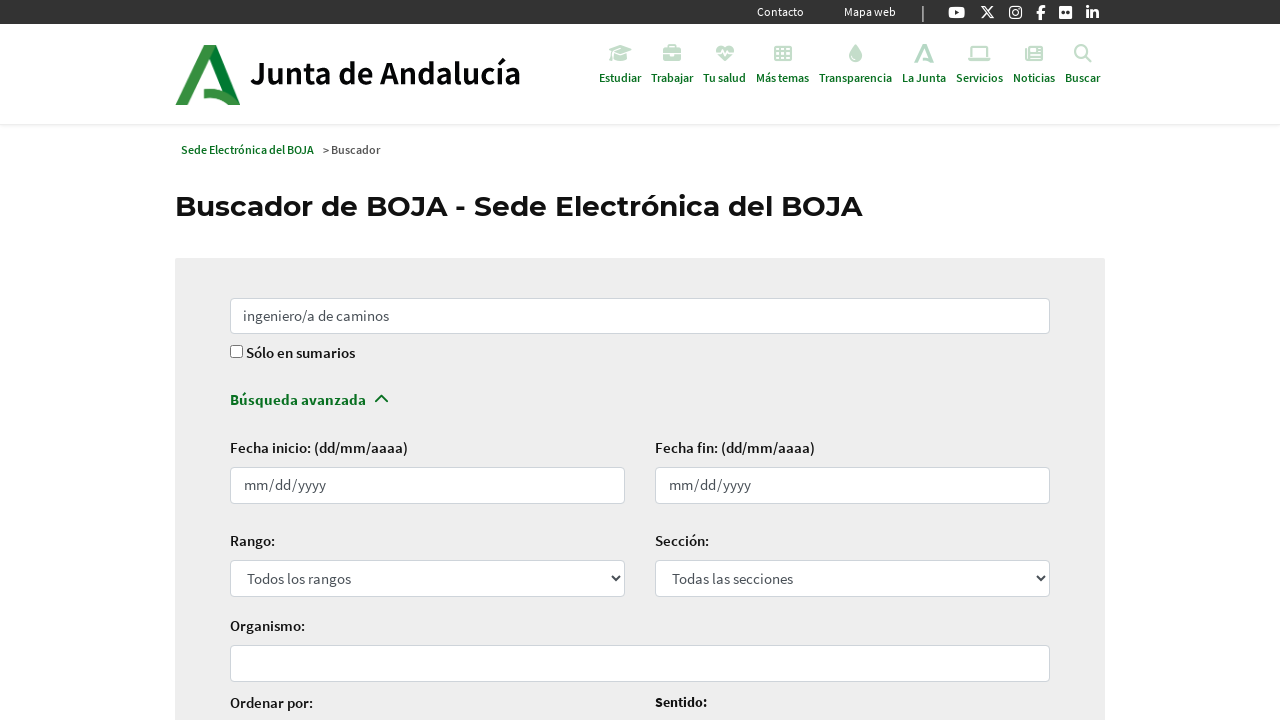

Selected descending order for sorting at (662, 360) on #sentido_ordenacion-descendente
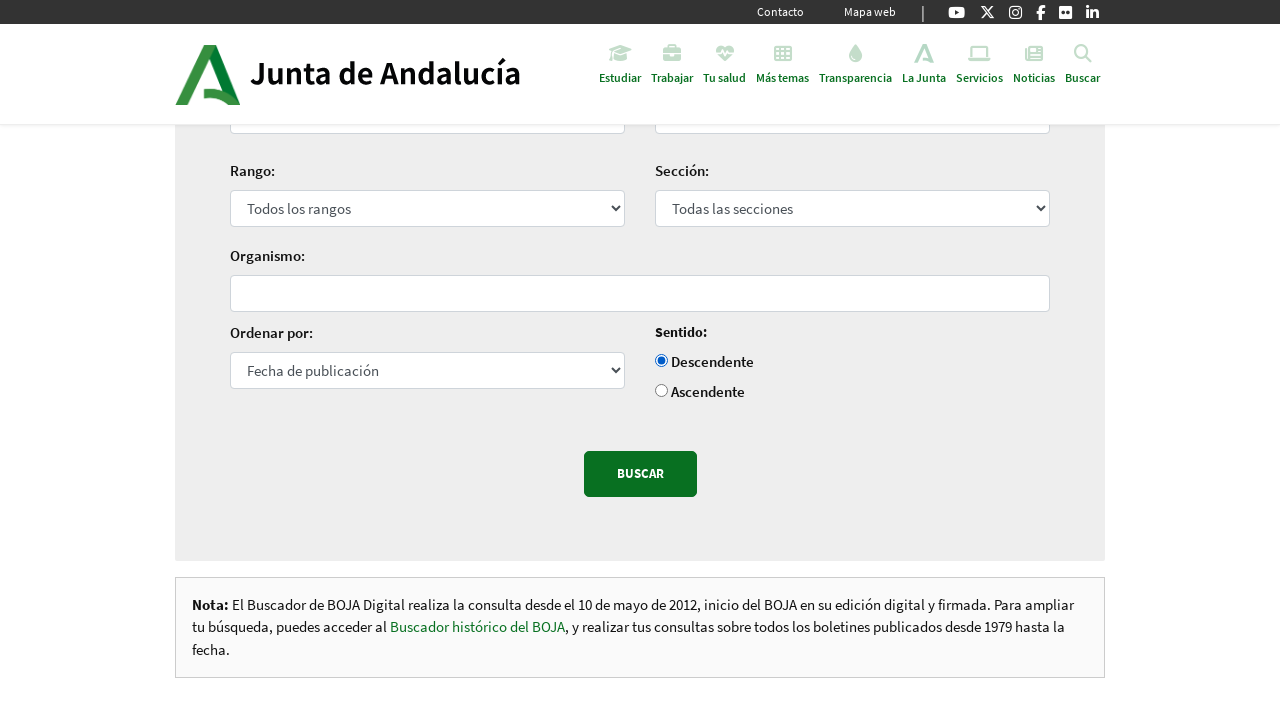

Clicked search button to submit the search at (640, 474) on .btn.btn-primary.btn-lg
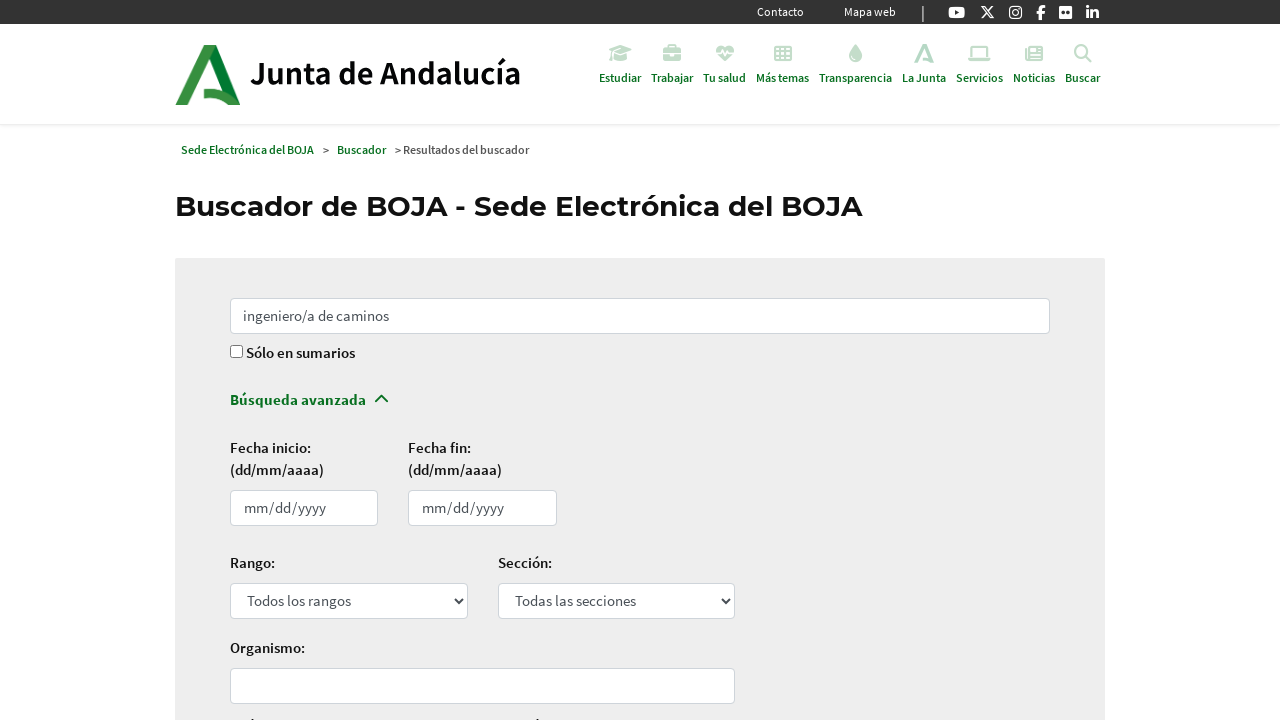

Search results loaded successfully
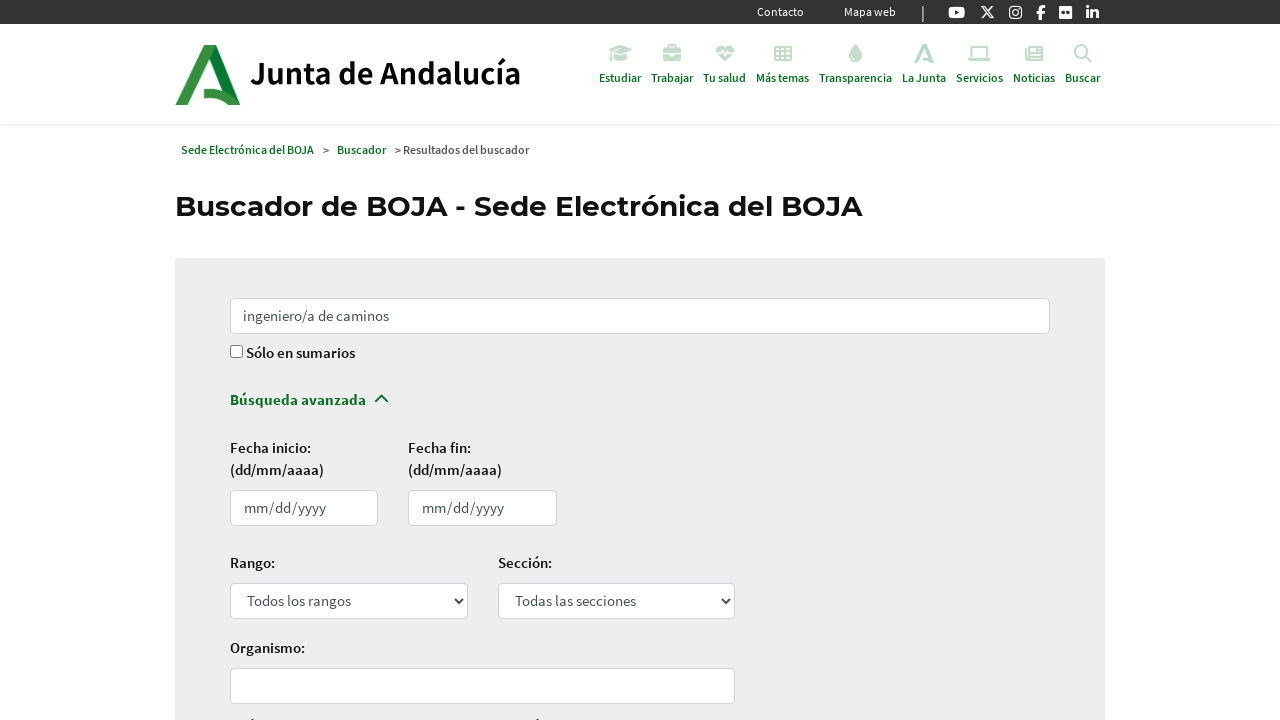

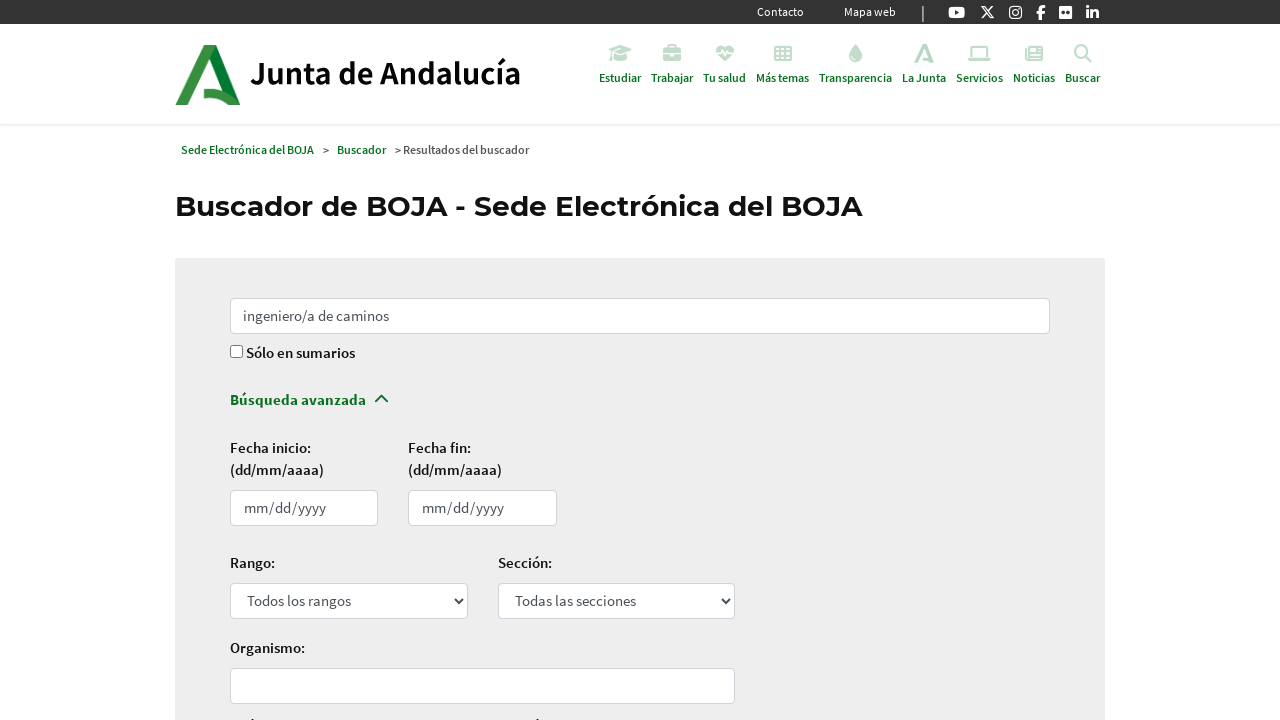